Tests date picker form validation by entering invalid input and verifying error message appears

Starting URL: https://rori4.github.io/selenium-practice/#/pages/practice/datepicker-form

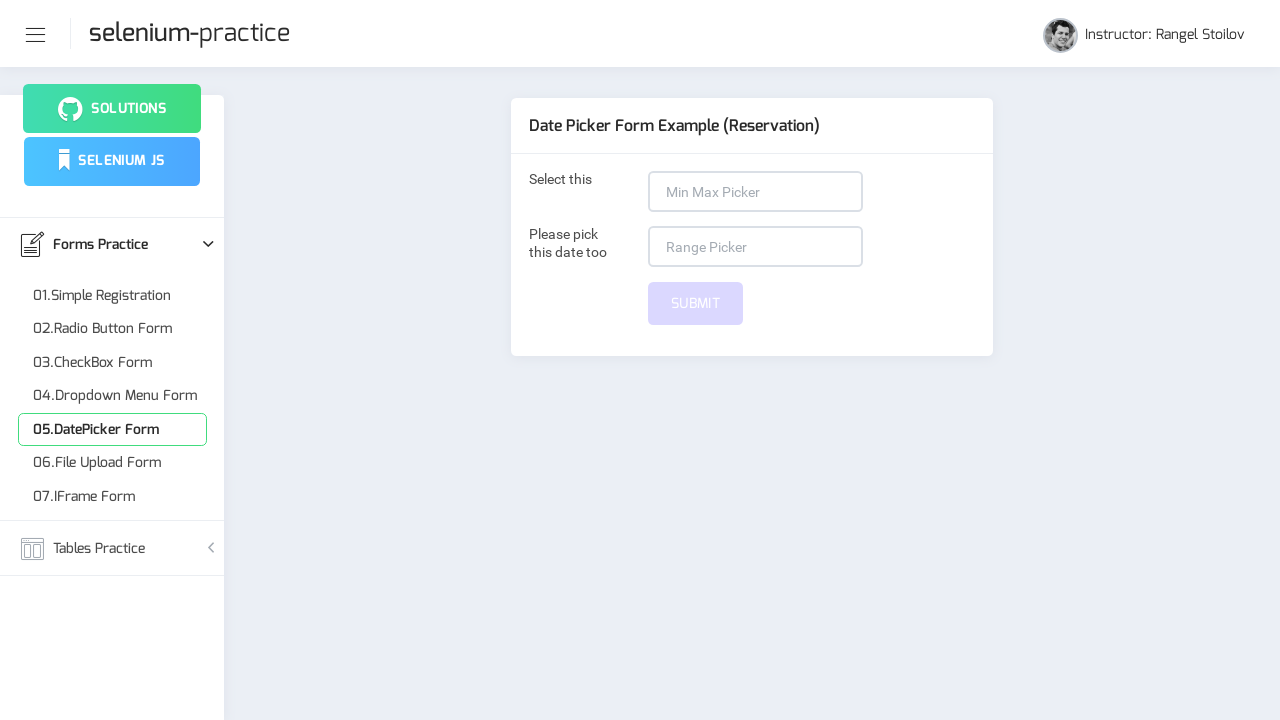

Clicked on Min Max Picker date field at (756, 192) on internal:attr=[placeholder="Min Max Picker"i]
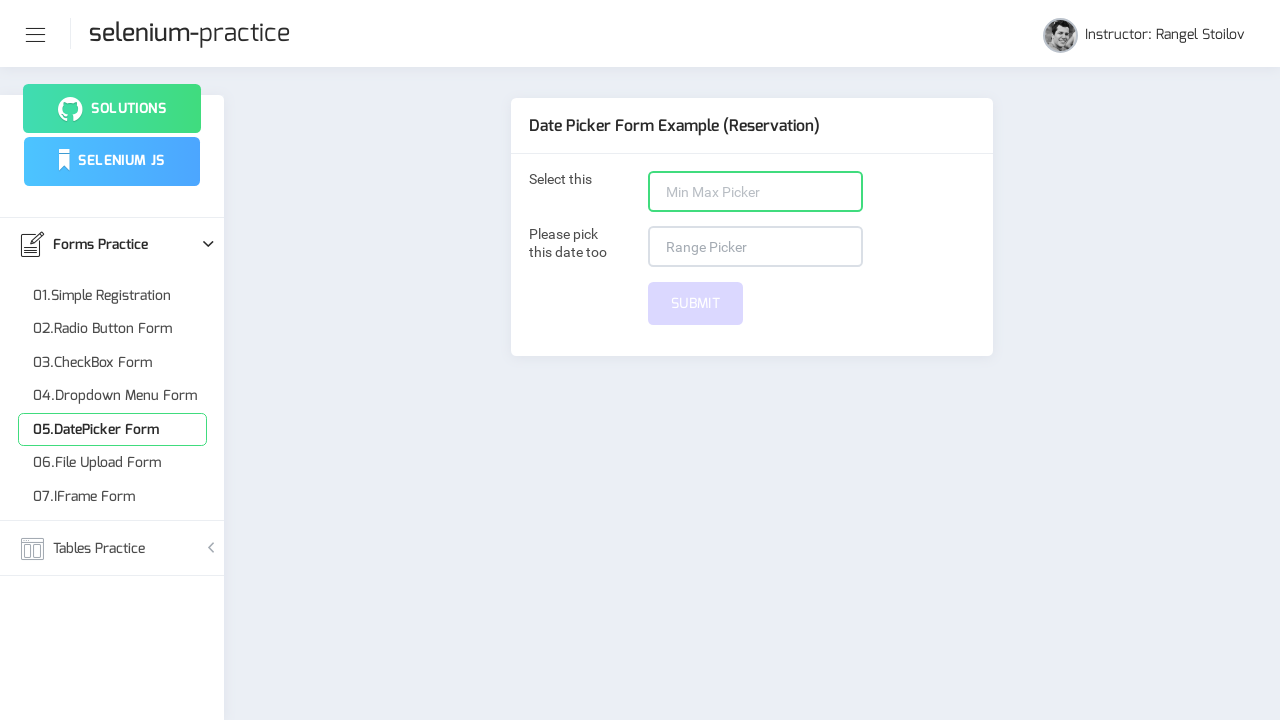

Filled date picker with invalid value '§1' on internal:attr=[placeholder="Min Max Picker"i]
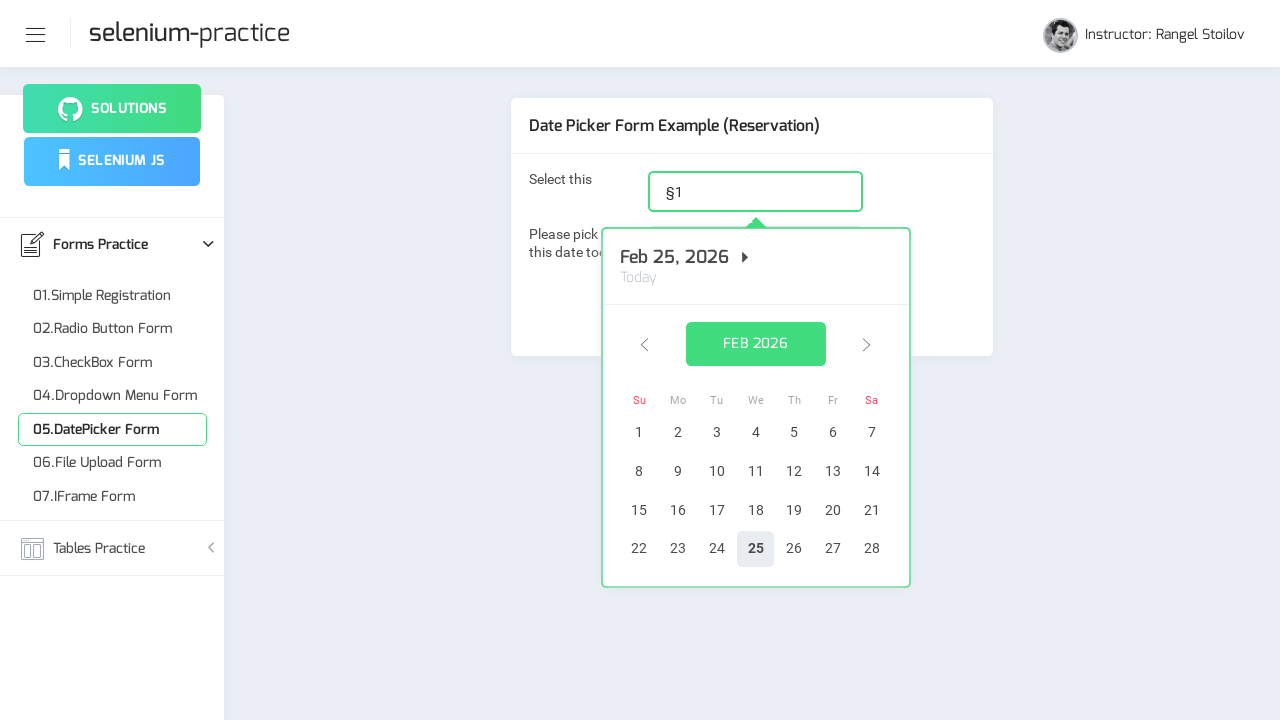

Clicked outside date picker to trigger validation at (1136, 238) on .row > div:nth-child(3)
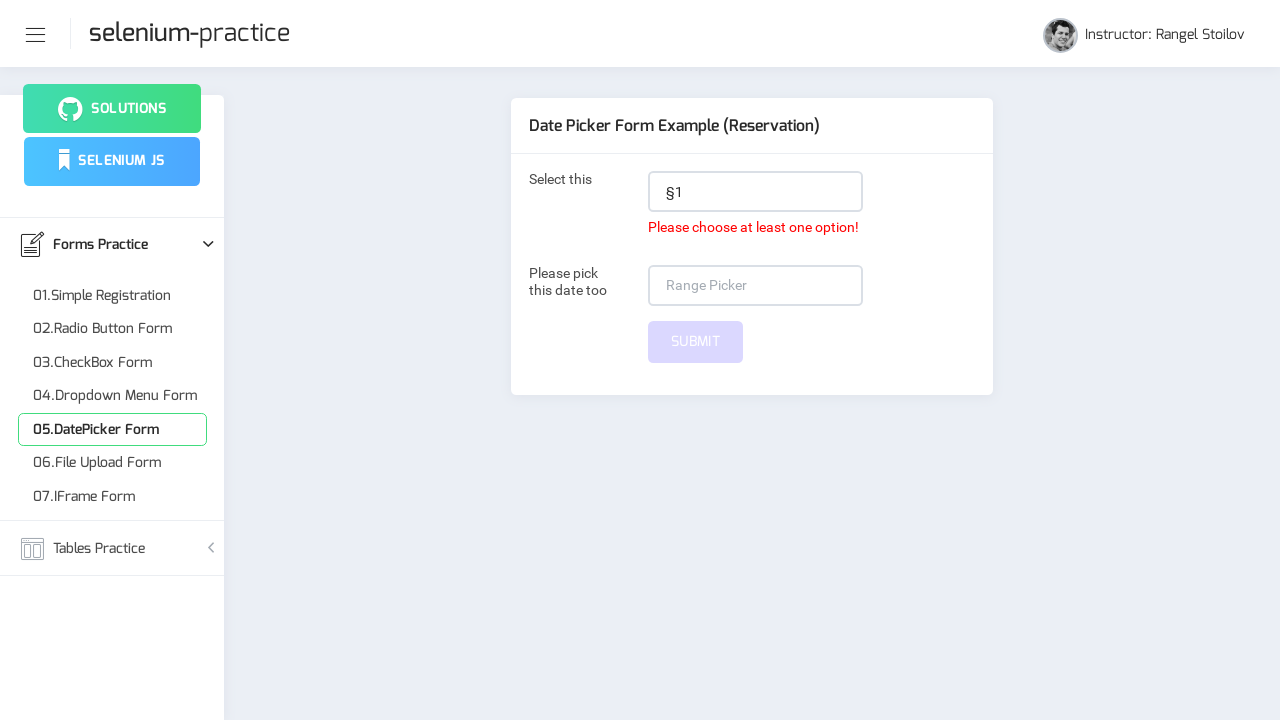

Verified error message 'Please choose at least one option!' appeared
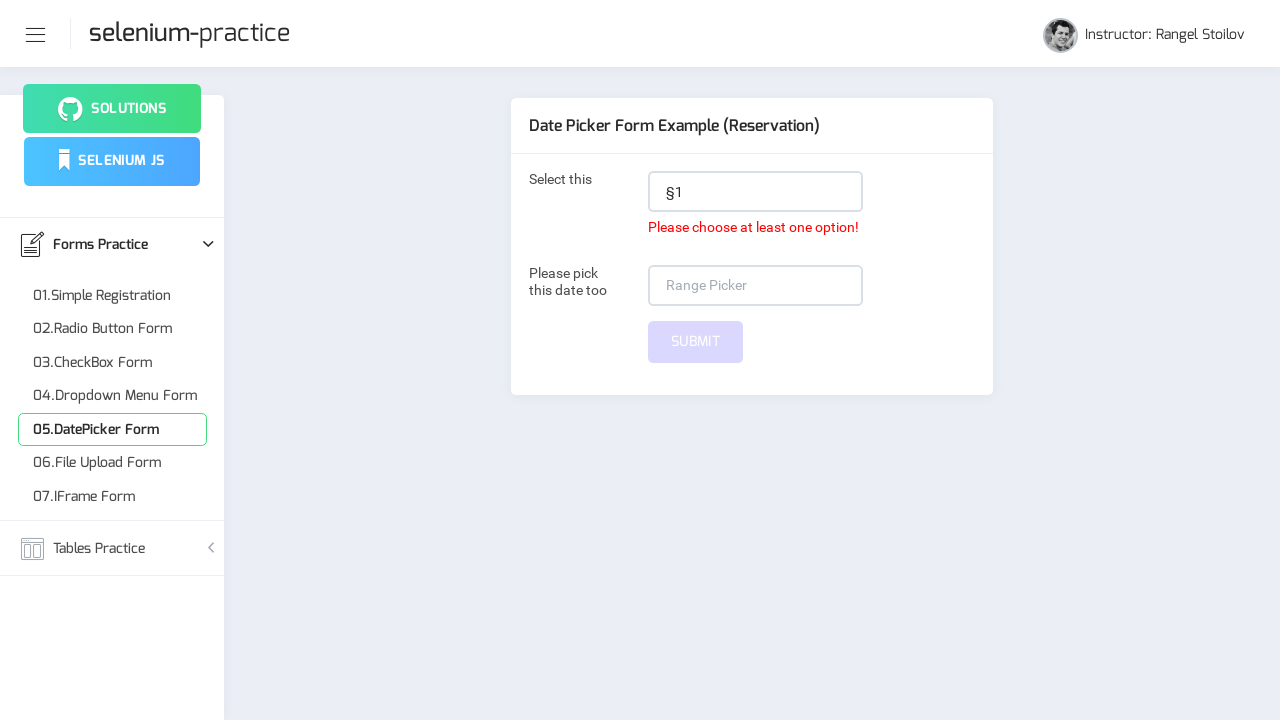

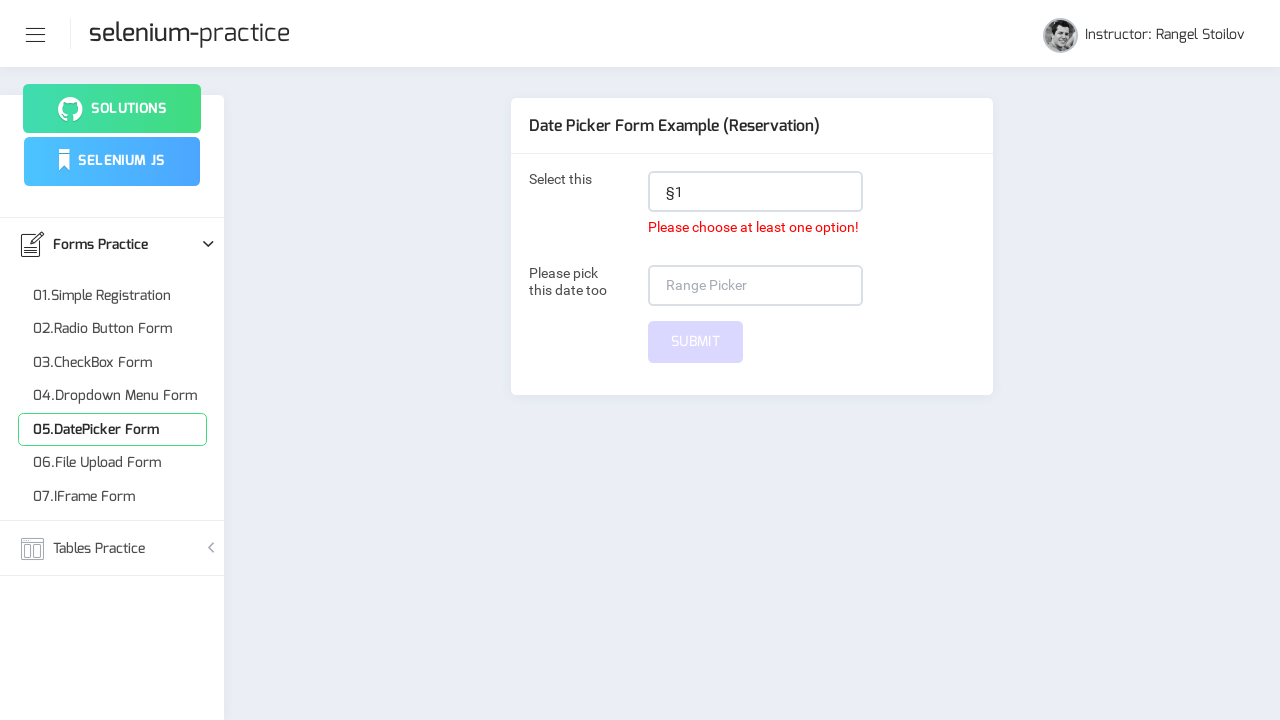